Tests sorting the Due column in descending order by clicking the column header twice and verifying the values are sorted in reverse order.

Starting URL: http://the-internet.herokuapp.com/tables

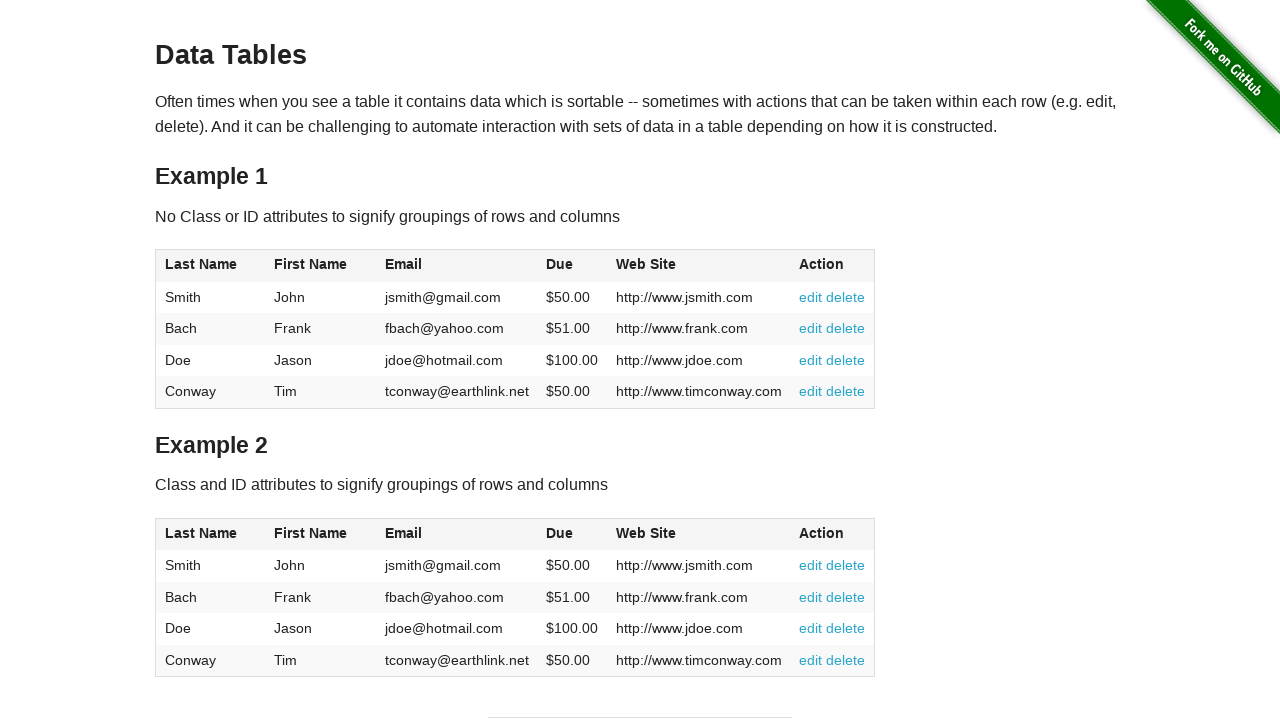

Clicked Due column header (4th column) for first sort at (572, 266) on #table1 thead tr th:nth-child(4)
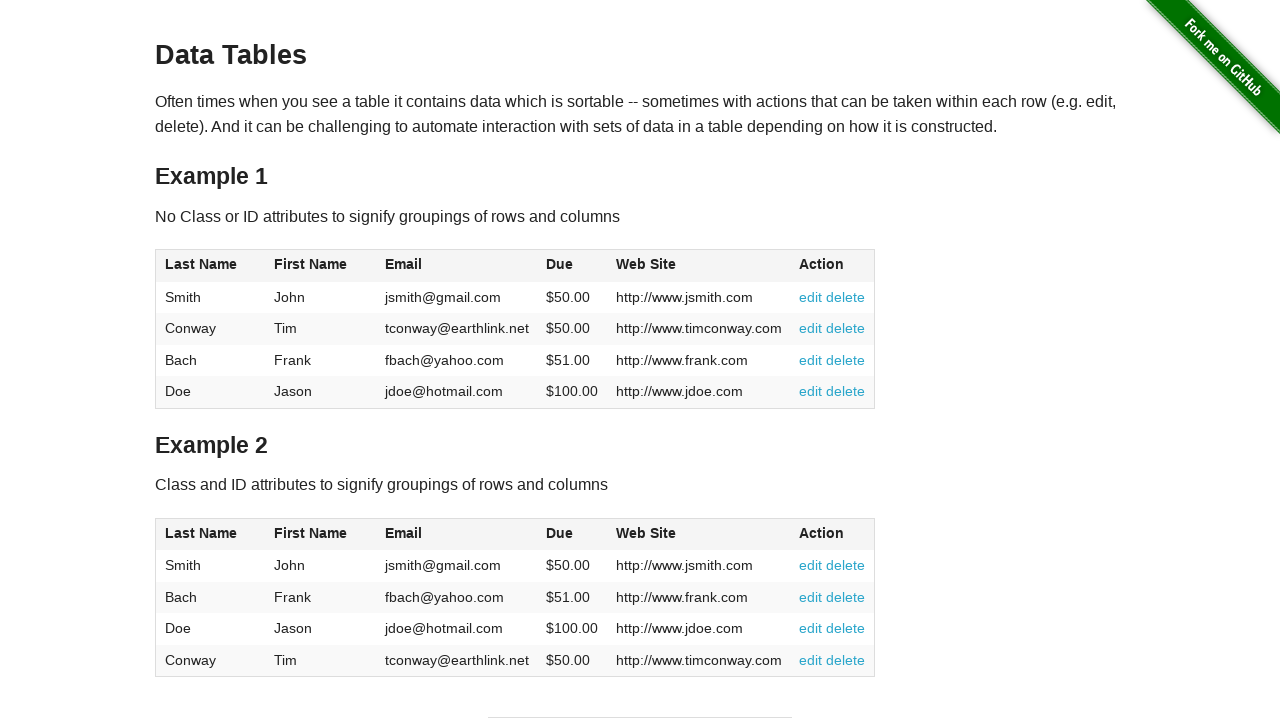

Waited 500ms for sort animation to complete
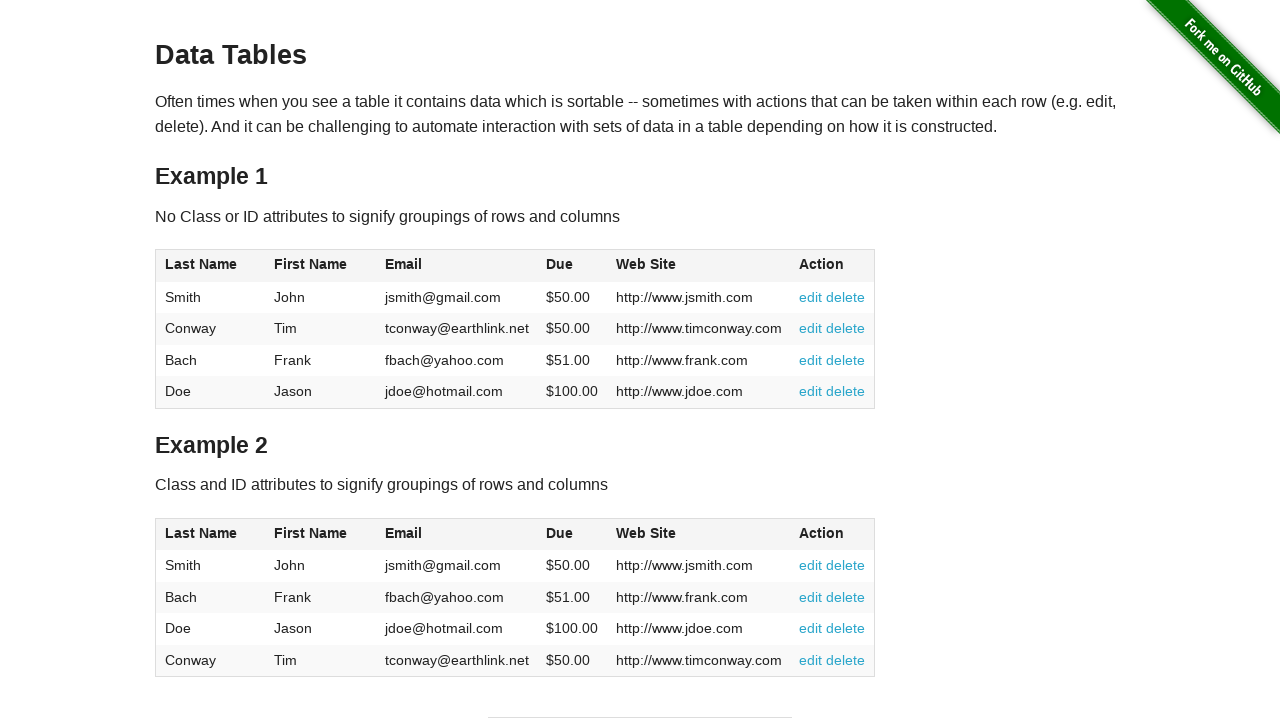

Clicked Due column header again to sort in descending order at (572, 266) on #table1 thead tr th:nth-child(4)
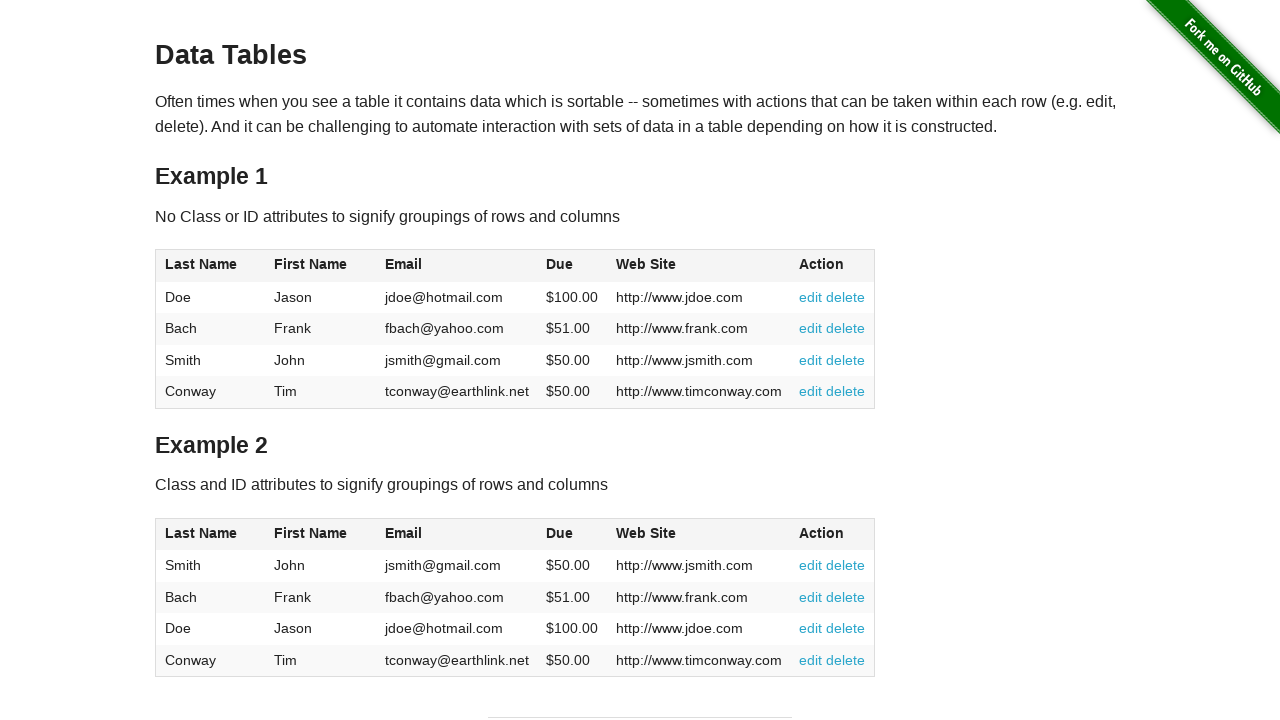

Verified Due column values are present and sorted in descending order
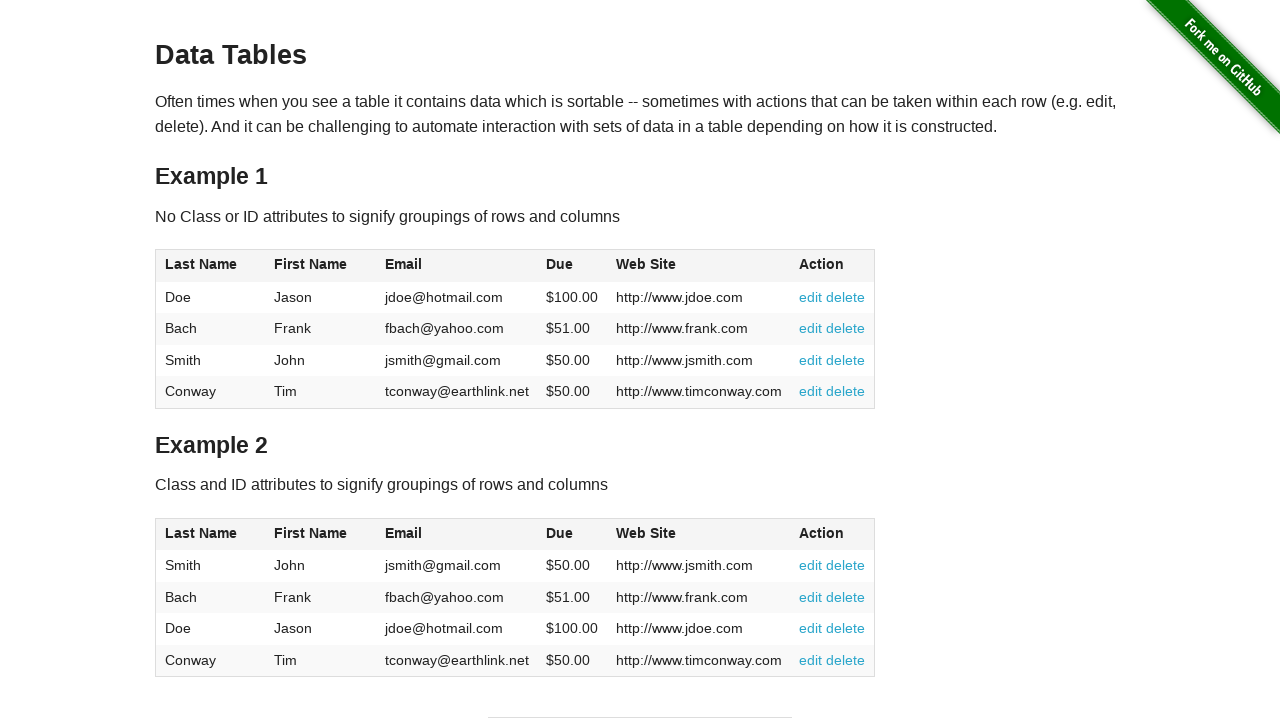

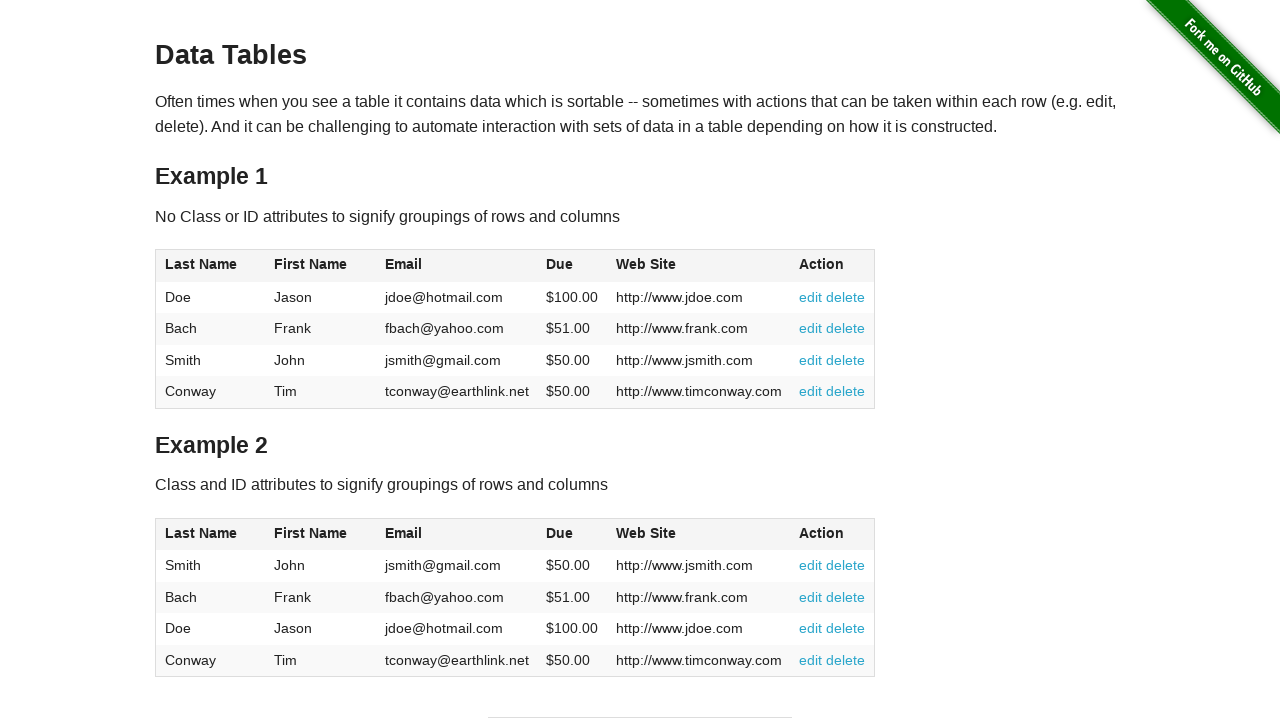